Navigates to the DataMate Inc website and clicks on the "About Us" link

Starting URL: https://datamateinc.com/

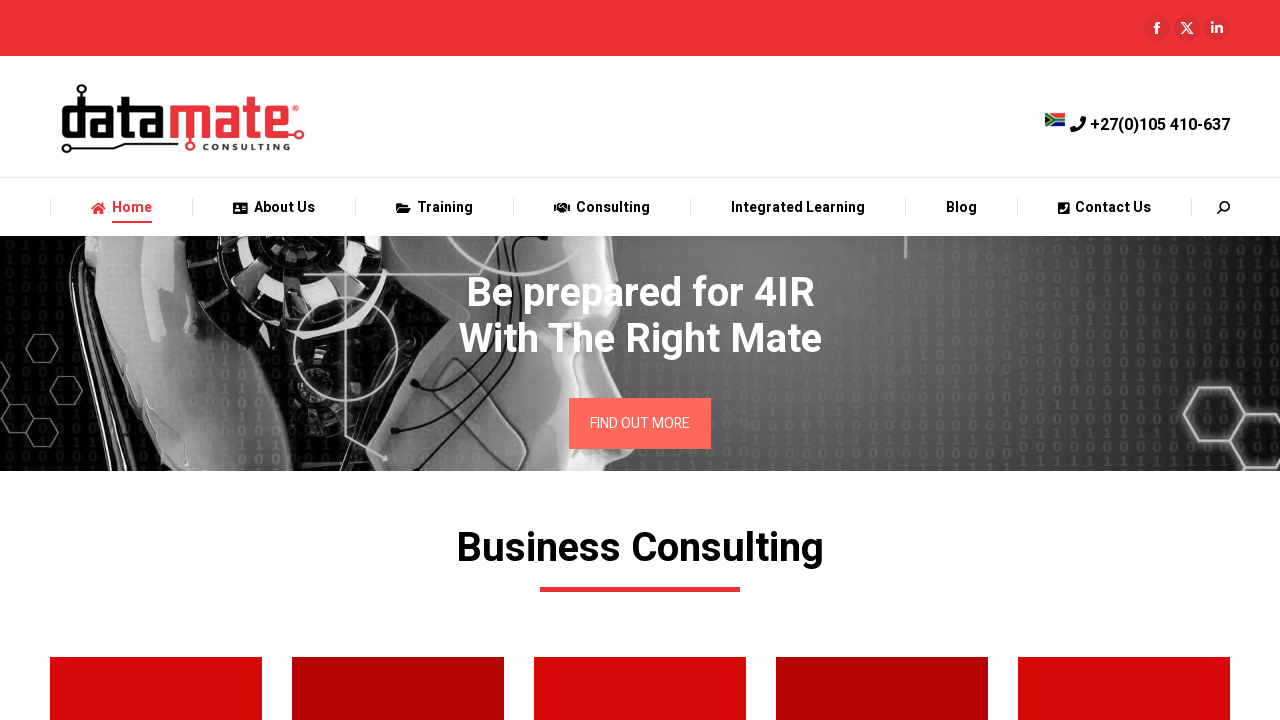

Navigated to DataMate Inc website at https://datamateinc.com/
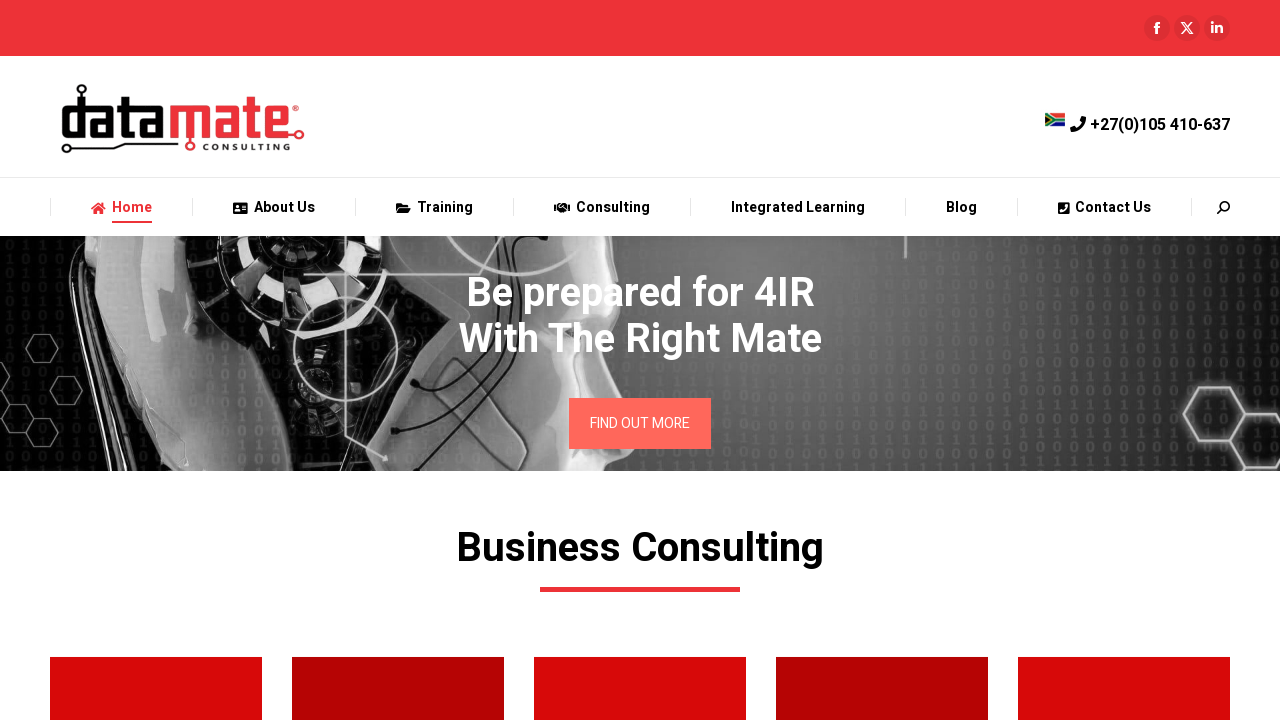

Clicked on the 'About Us' link at (284, 208) on text=About Us
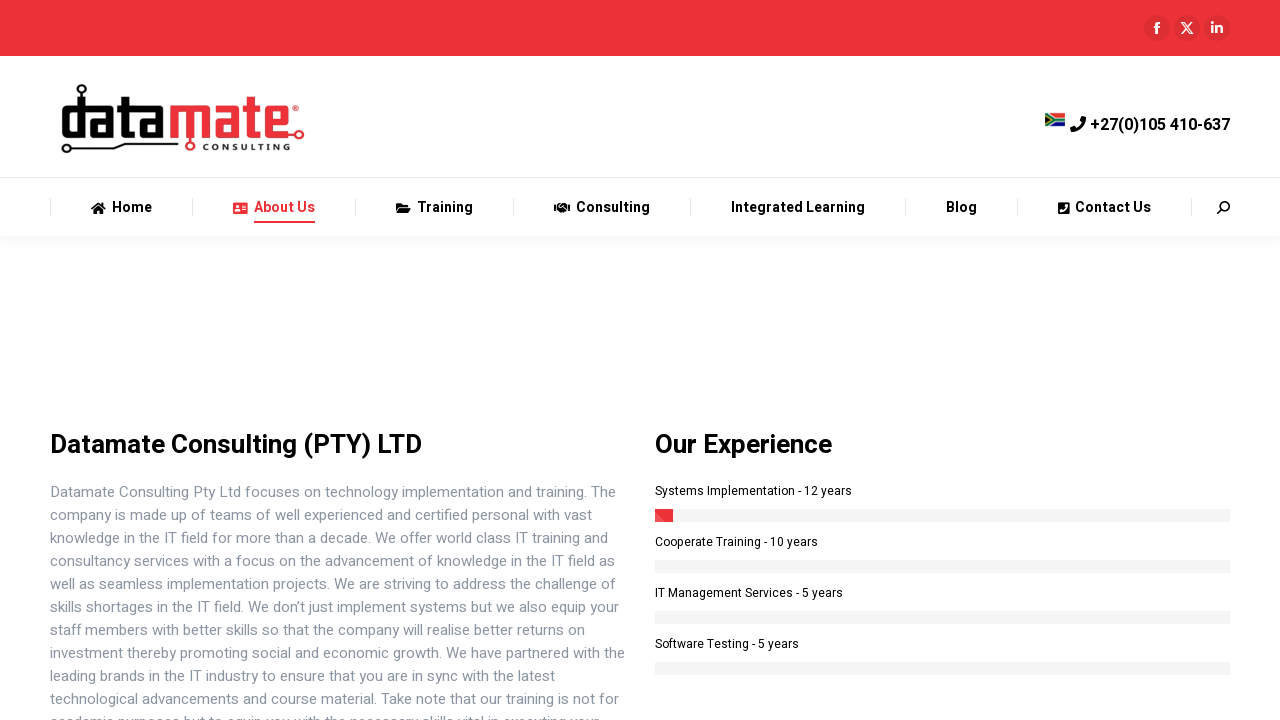

Waited for page to load (networkidle)
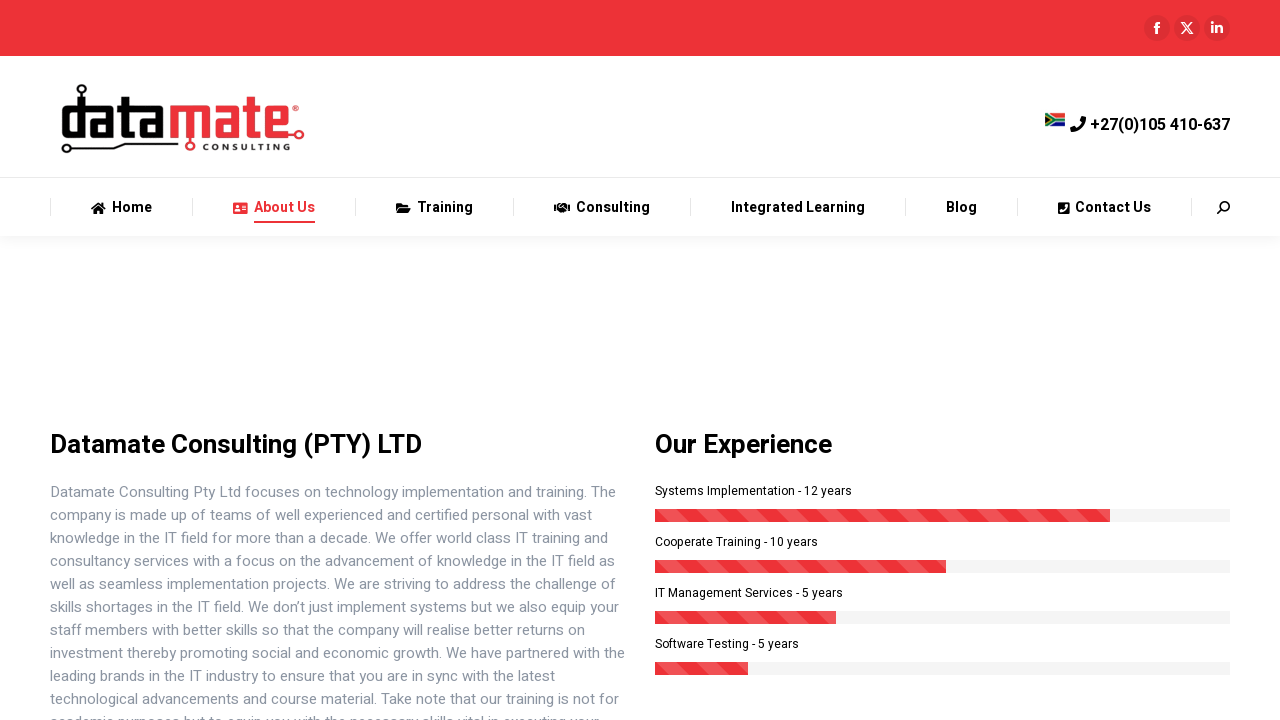

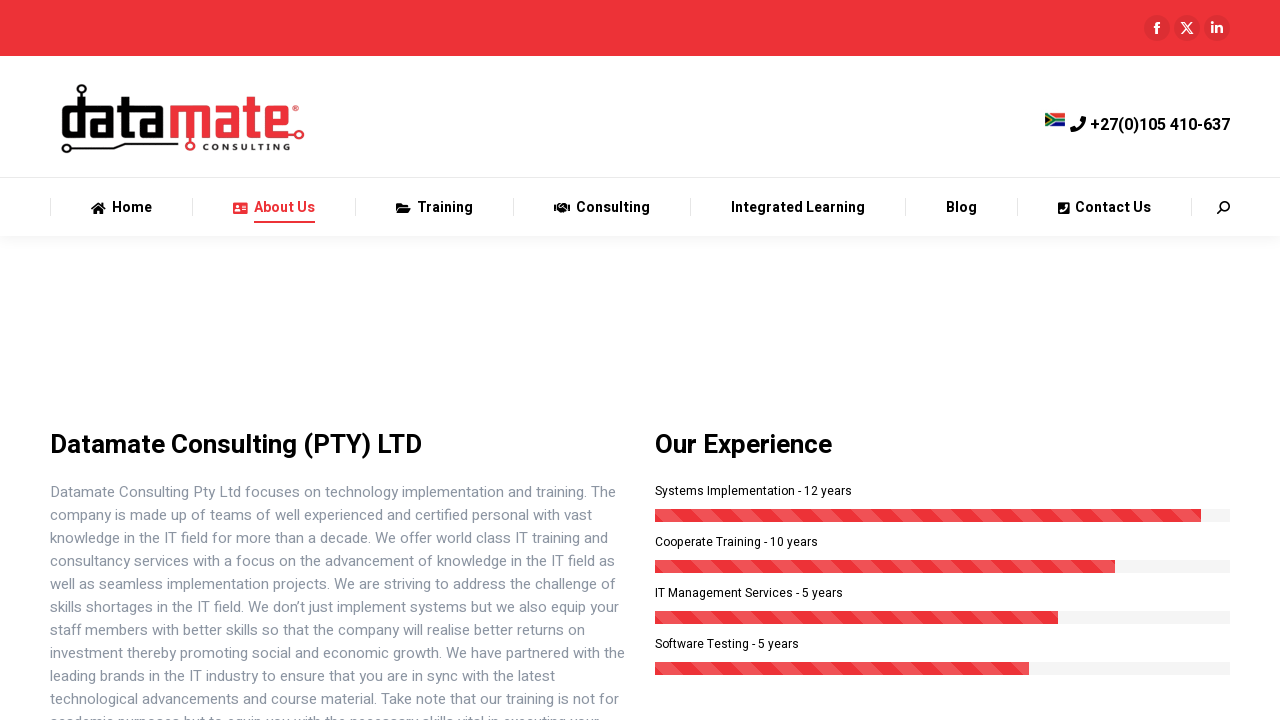